Tests form filling functionality by entering user information including name, email, gender, phone number, hobbies, and address, then submitting the form

Starting URL: https://demoqa.com/automation-practice-form

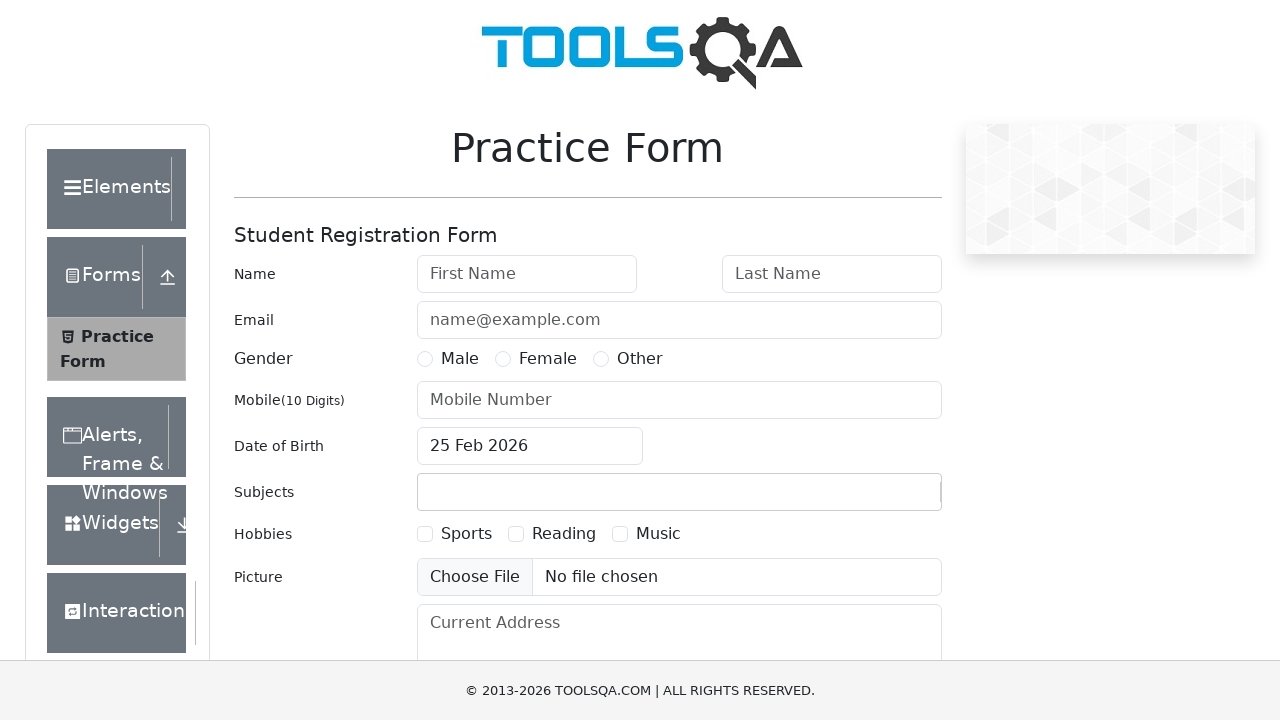

Filled first name field with 'Carlos' on #firstName
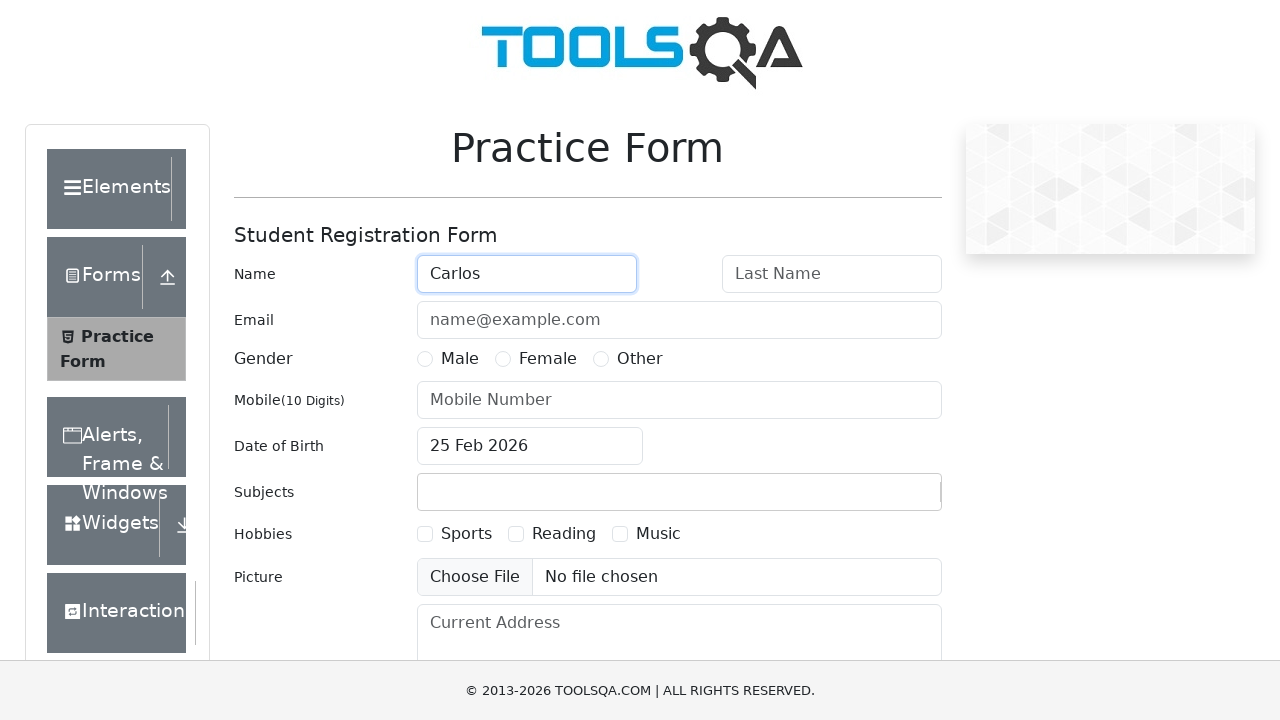

Filled last name field with 'Martinez' on #lastName
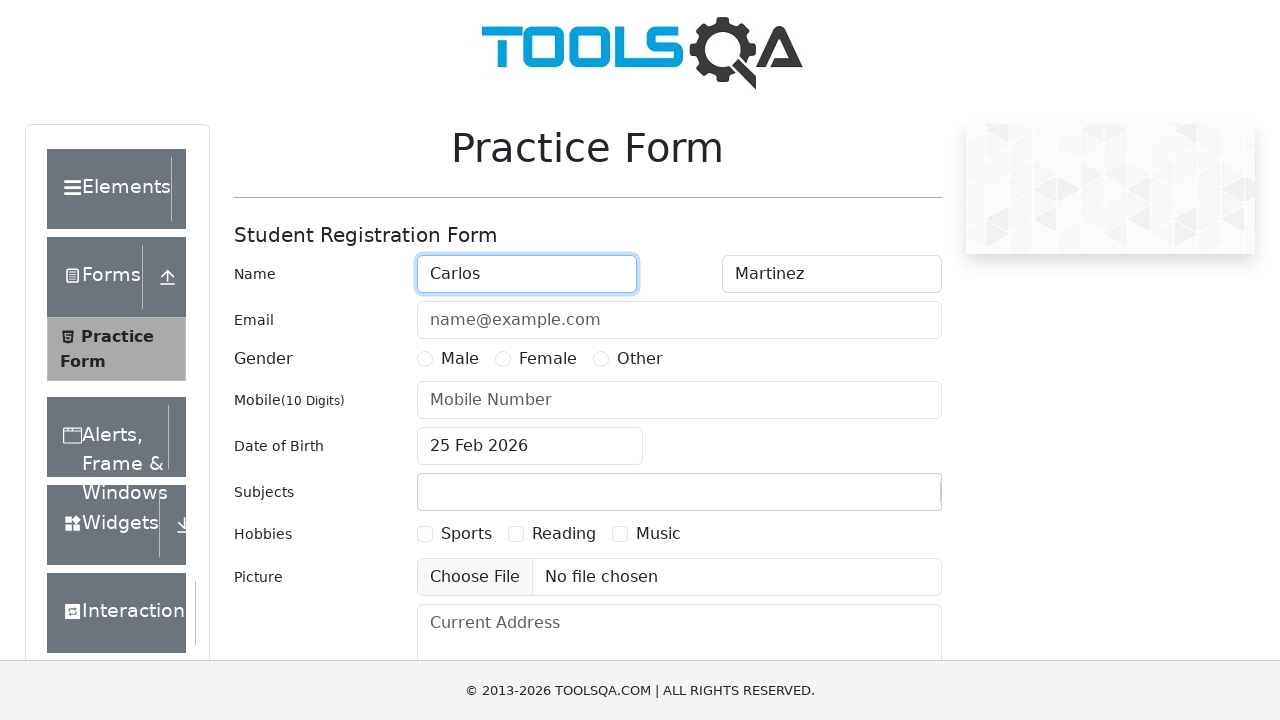

Filled email field with 'test@test.com' on #userEmail
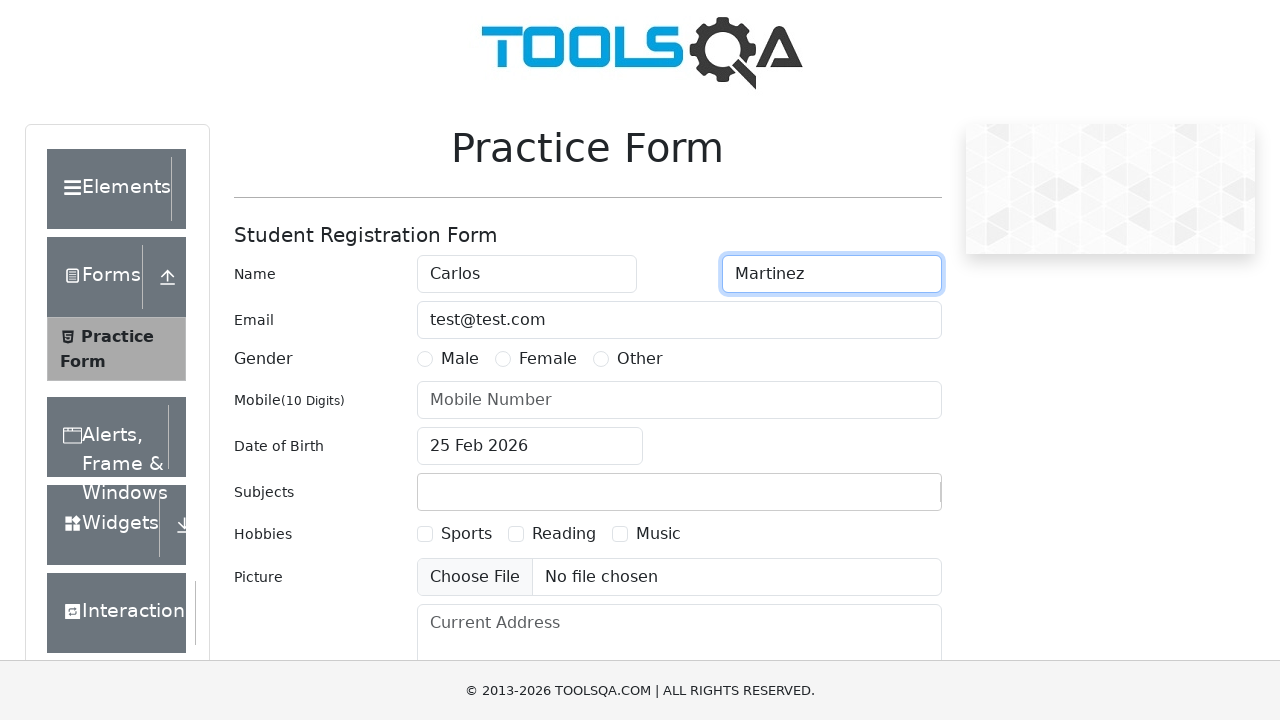

Selected gender radio button at (460, 359) on label[for='gender-radio-1']
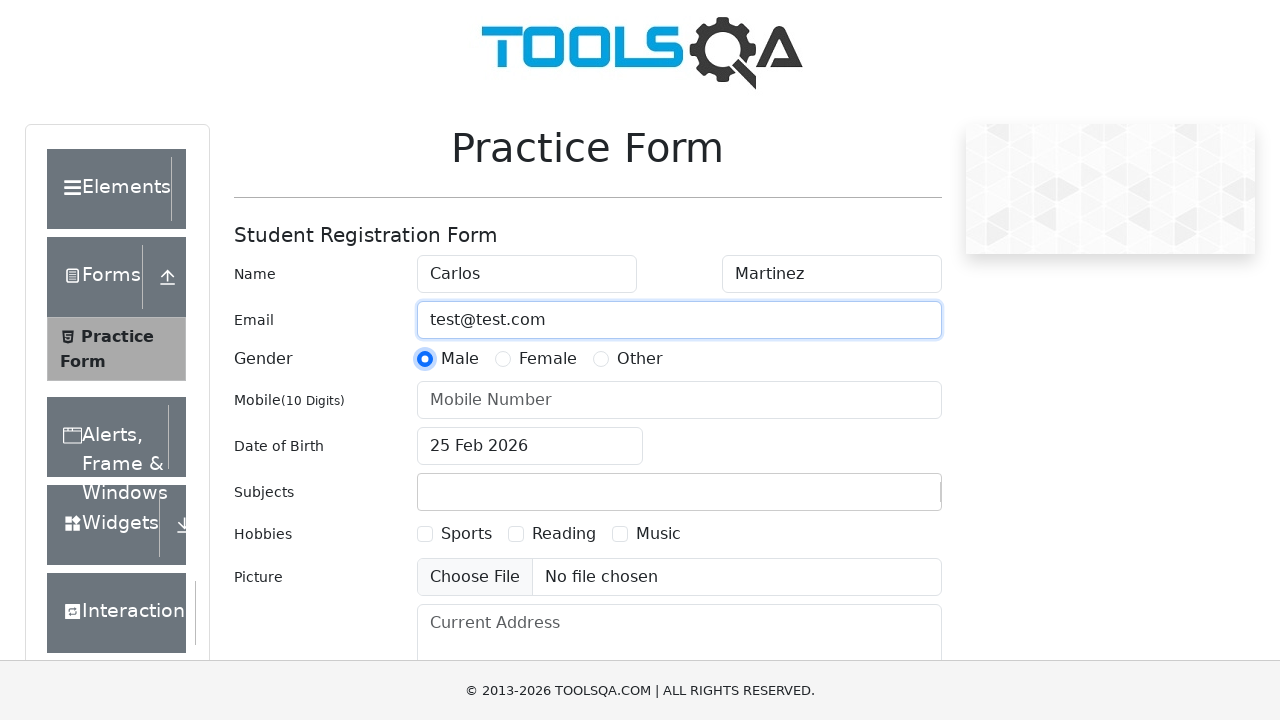

Filled phone number field with '4443332112' on #userNumber
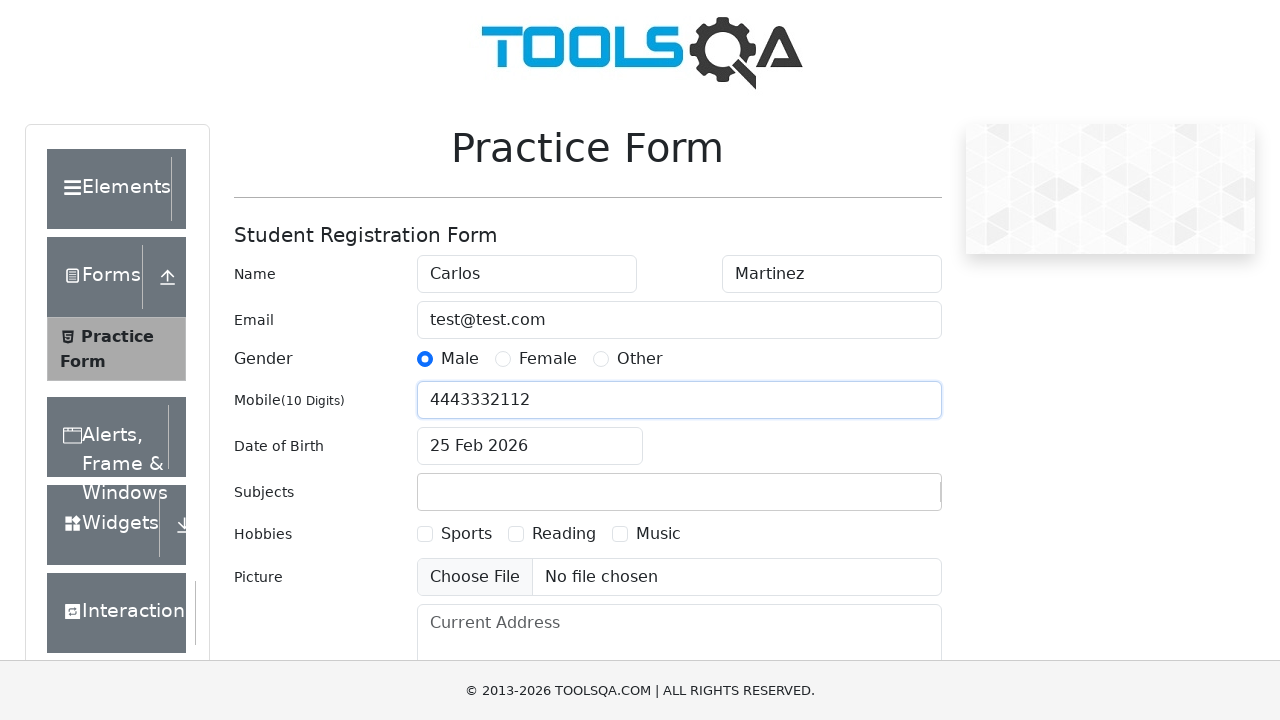

Selected hobbies checkbox at (466, 534) on label[for='hobbies-checkbox-1']
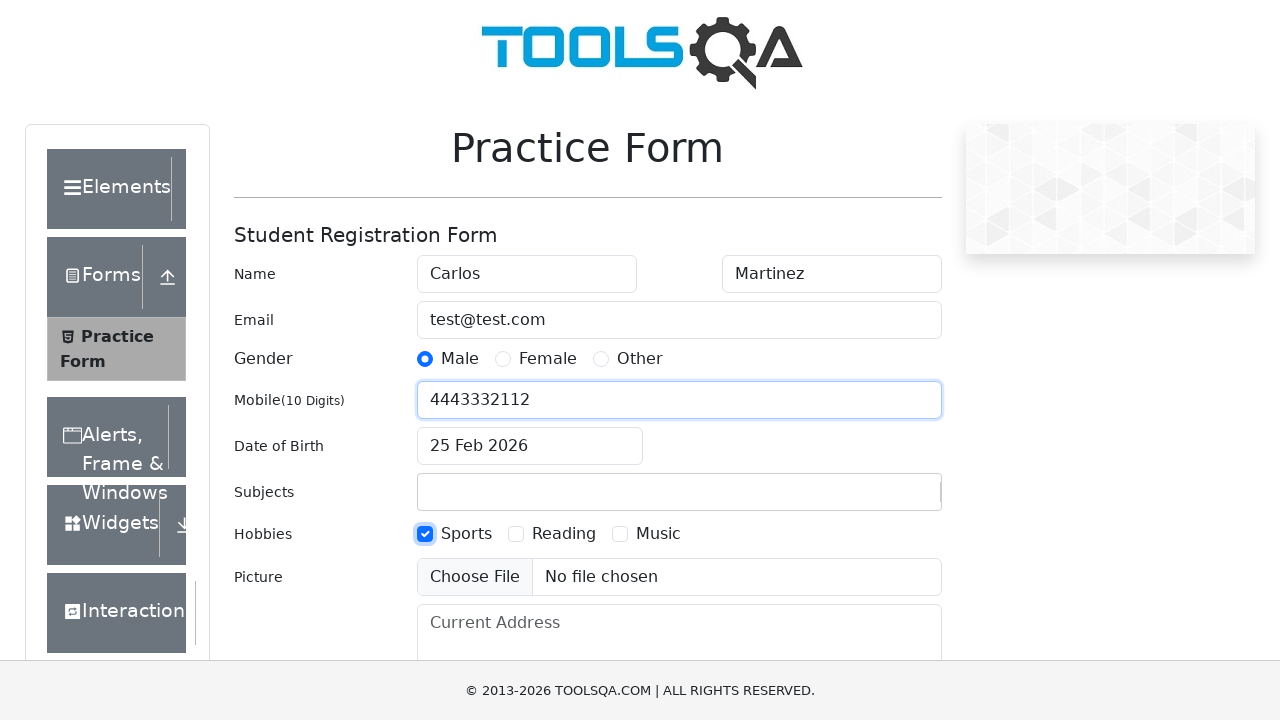

Filled current address field with 'Address test' on #currentAddress
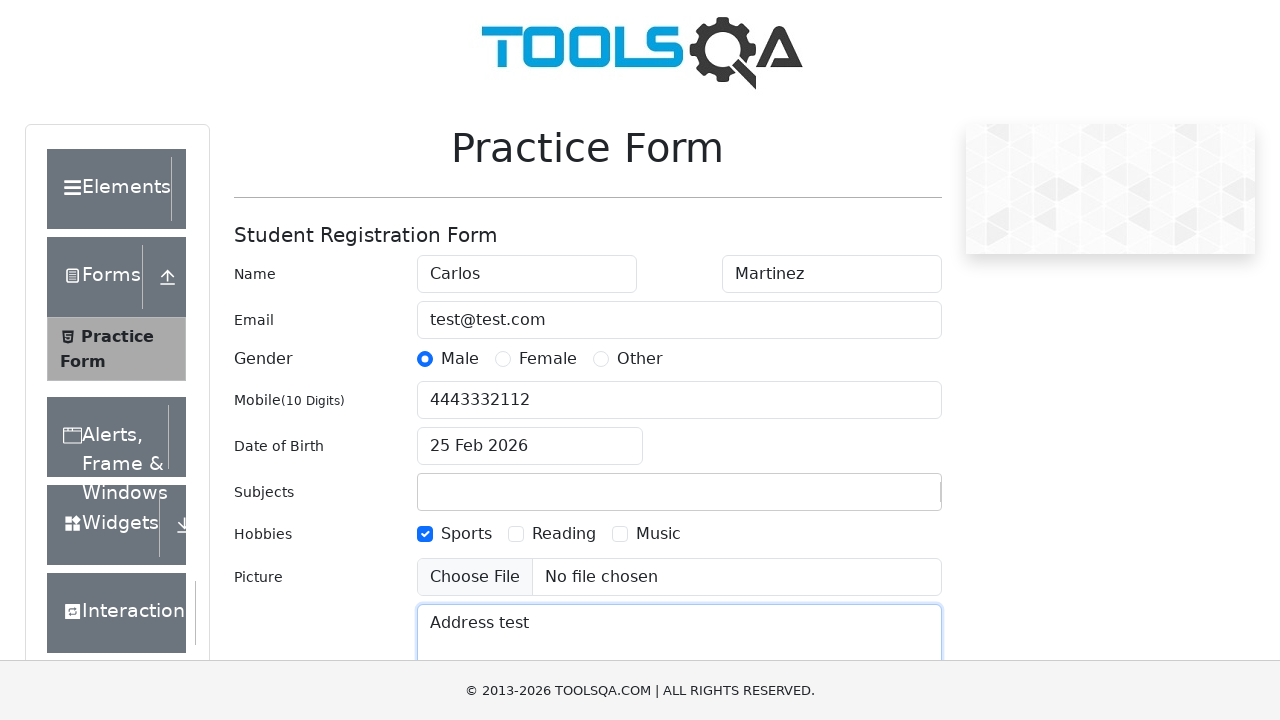

Clicked submit button to submit the form at (885, 499) on #submit
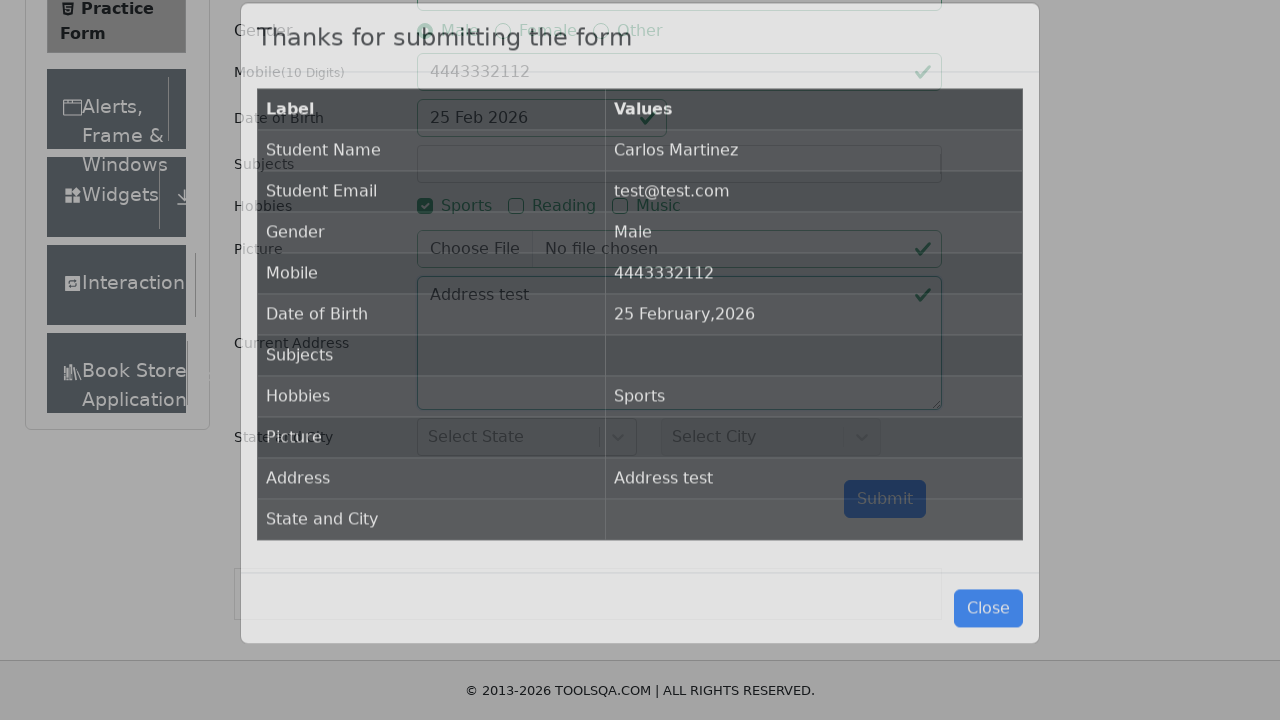

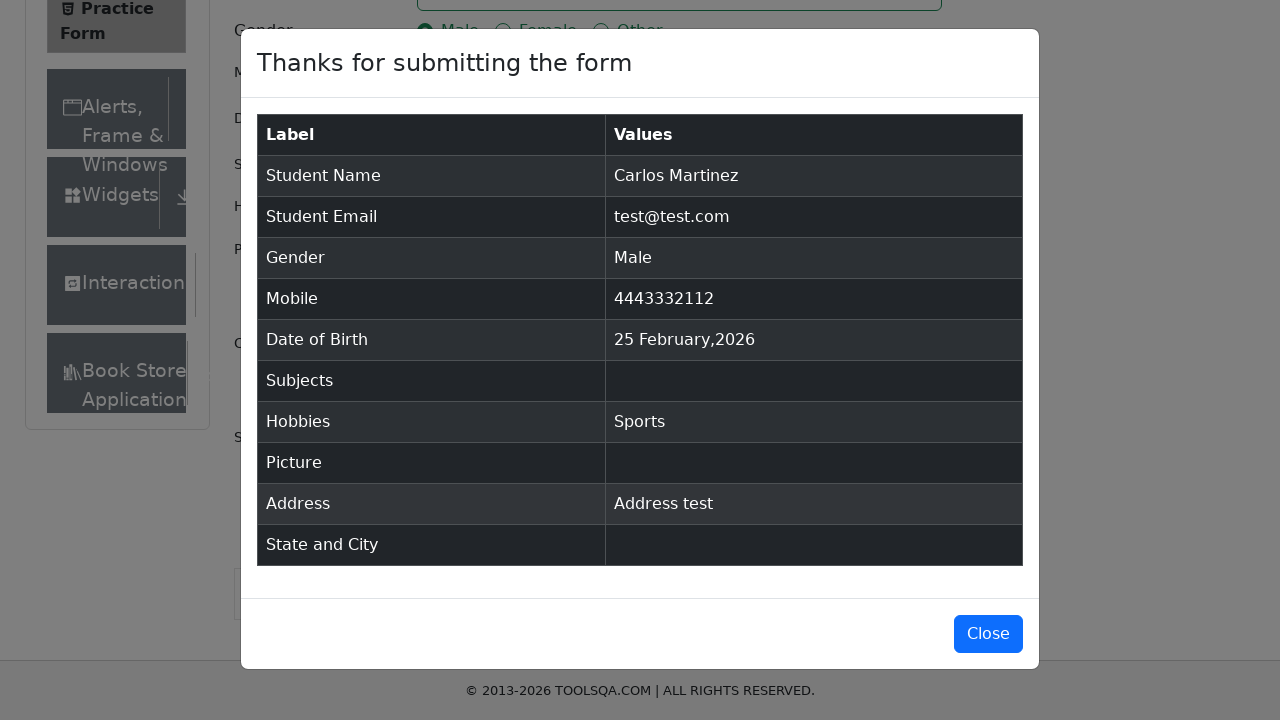